Tests JavaScript prompt dialog handling by clicking a button that triggers a prompt and accepting it with input text

Starting URL: https://the-internet.herokuapp.com/javascript_alerts

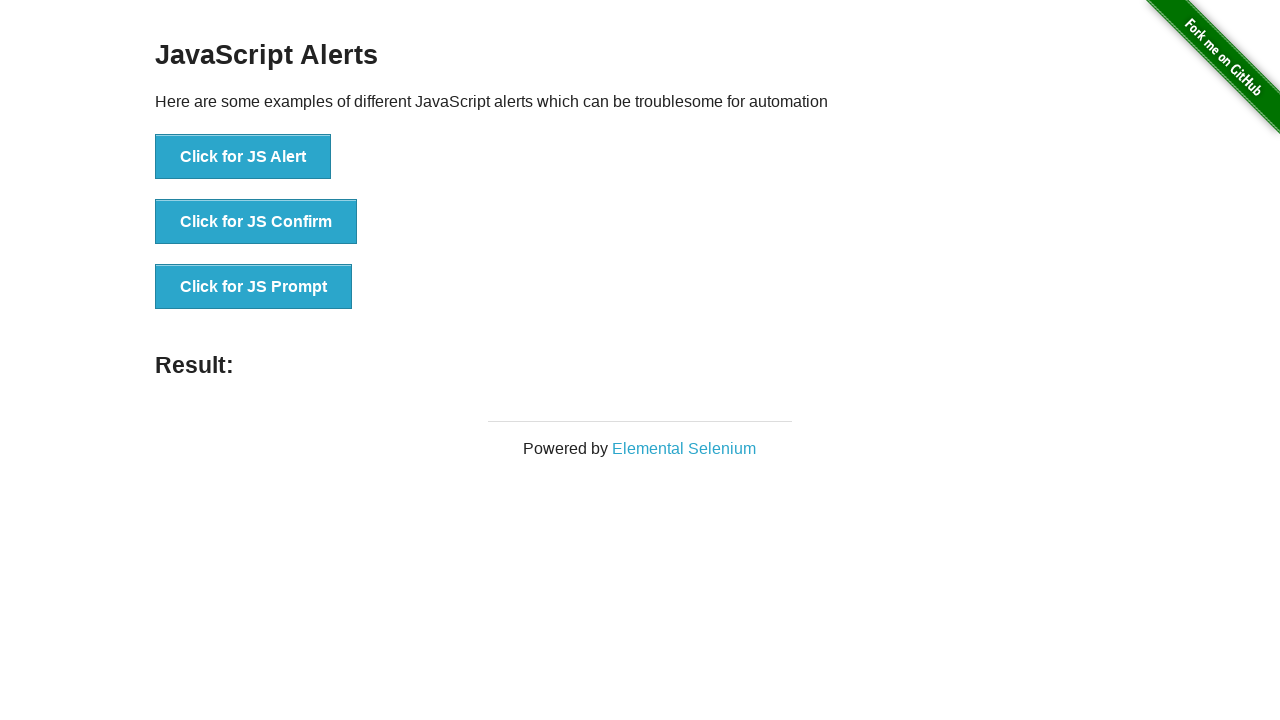

Set up dialog handler to accept prompt with text 'about to accept...'
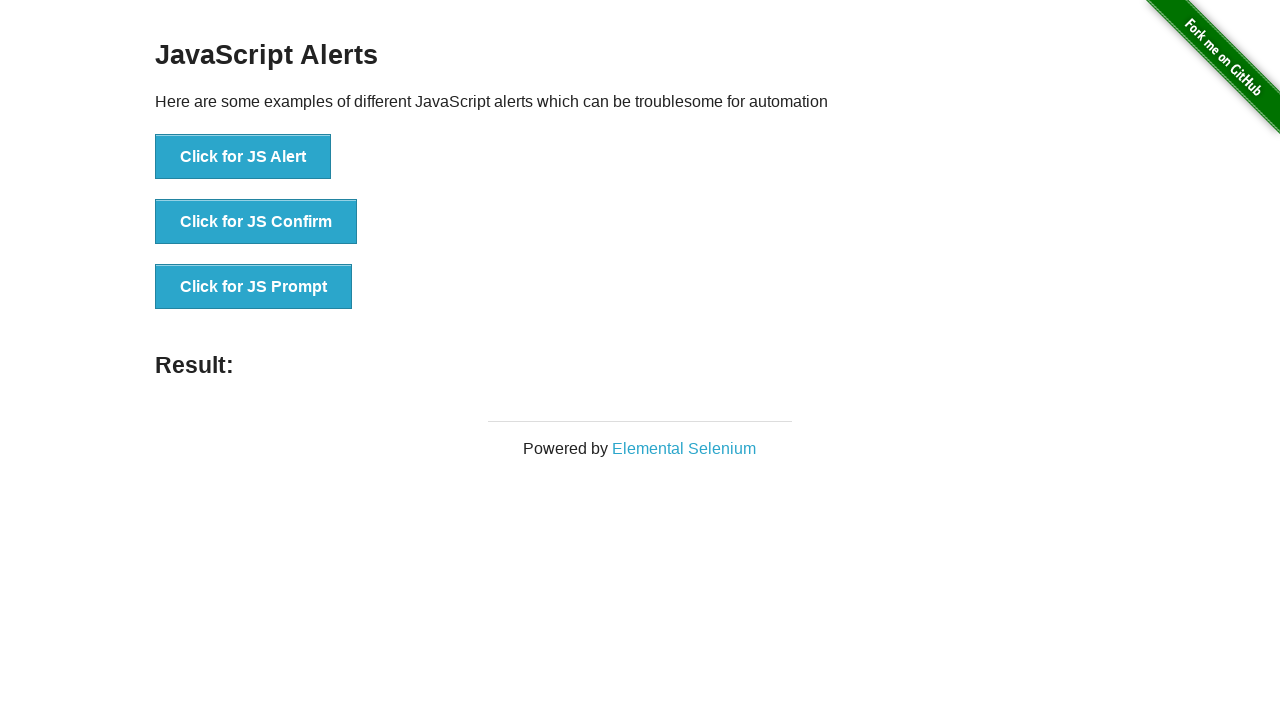

Clicked the JS Prompt button at (254, 287) on button[onclick="jsPrompt()"]
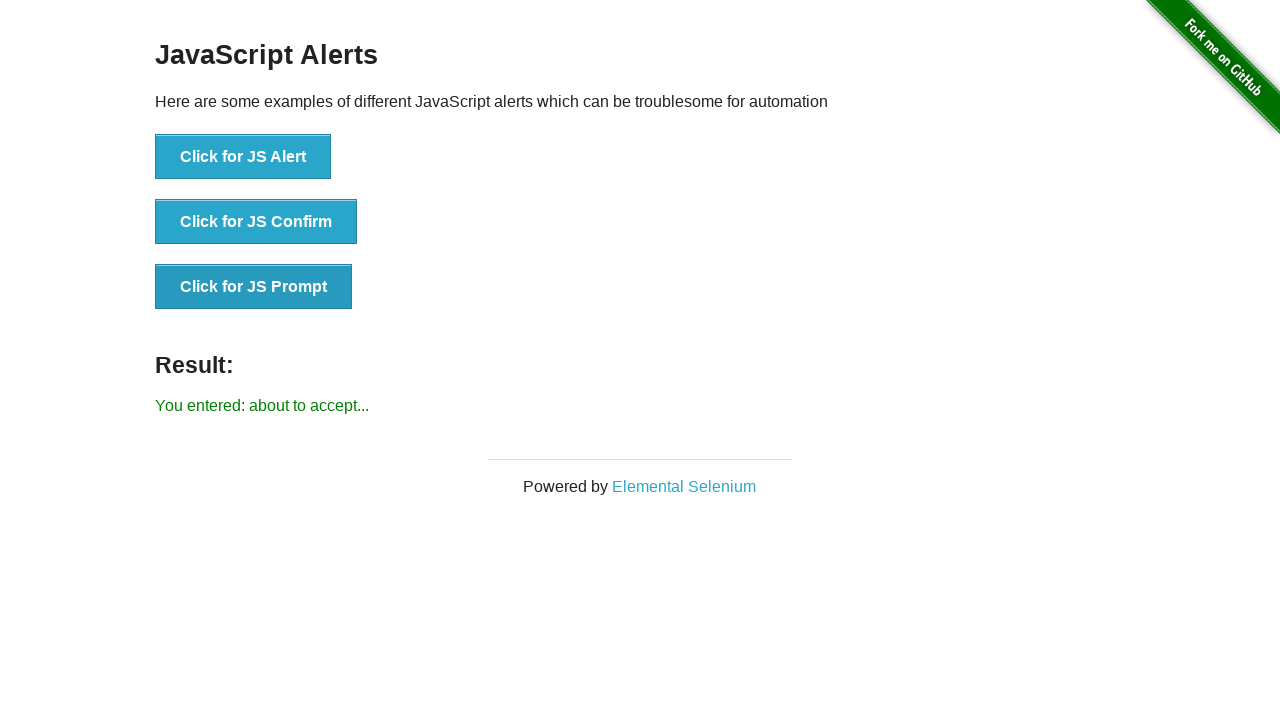

Waited for result element to appear after prompt was accepted
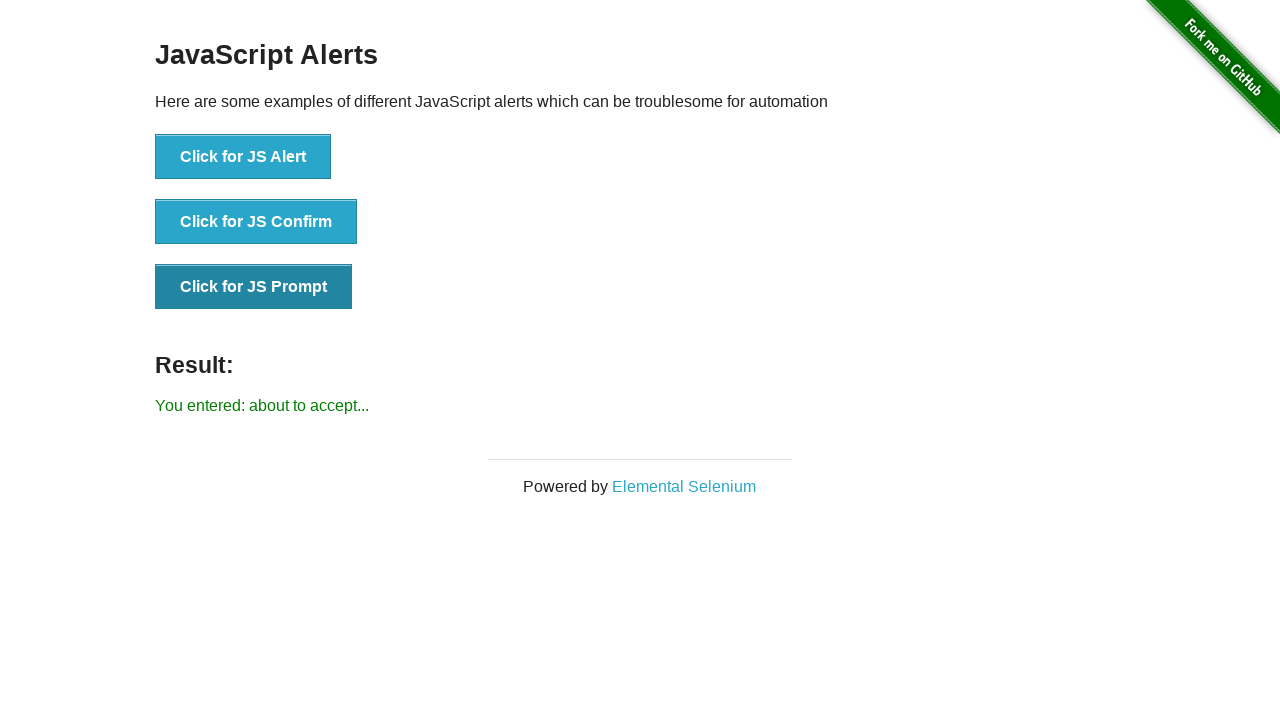

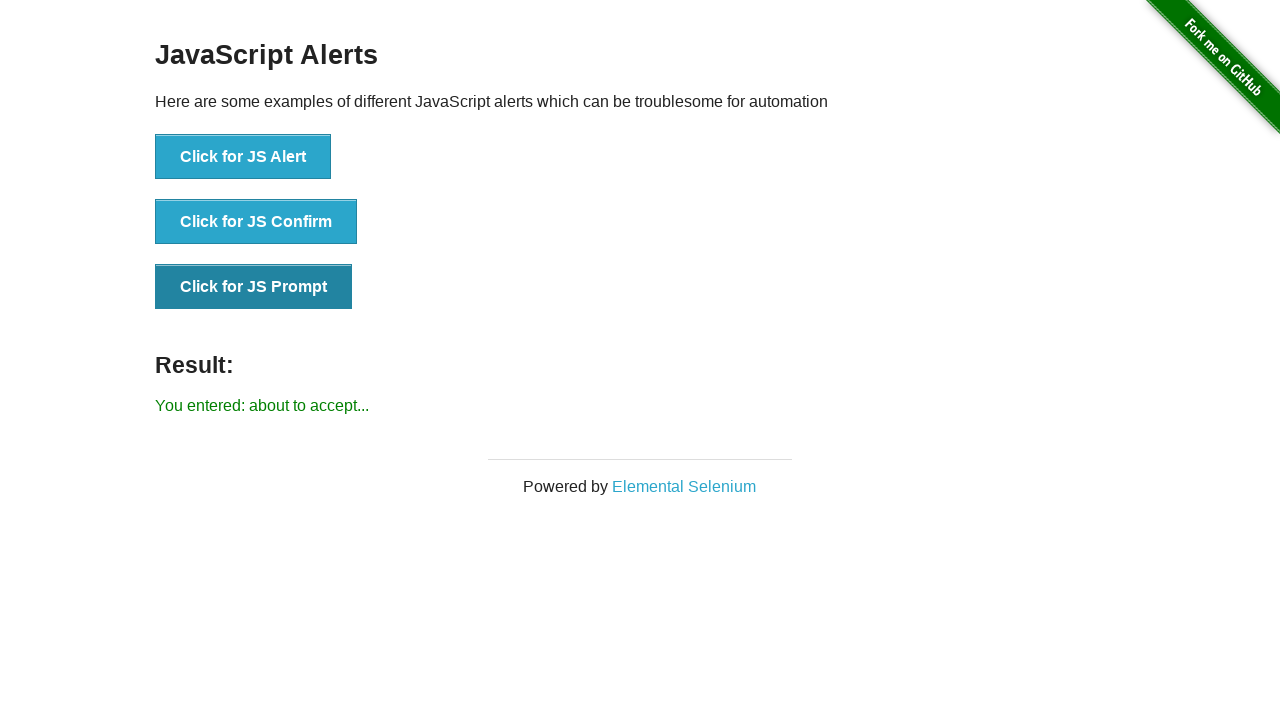